Tests registration form validation by filling name and address but leaving email blank

Starting URL: http://automationbykrishna.com

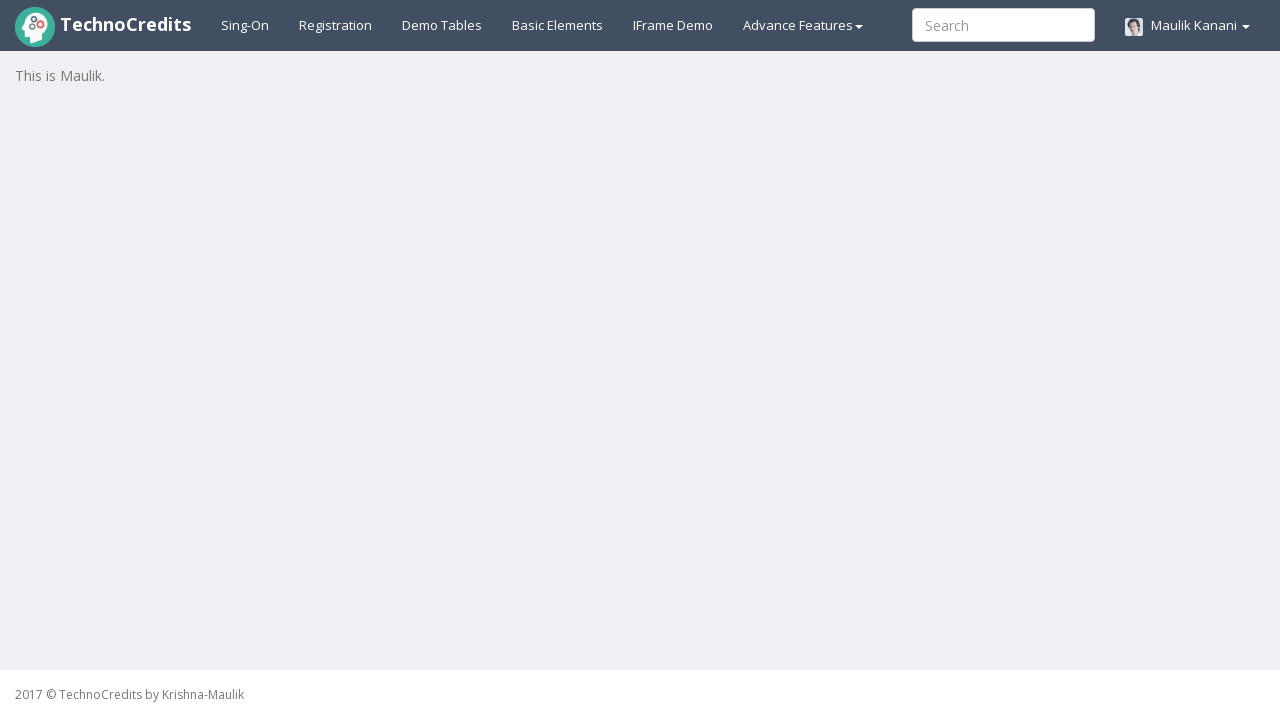

Clicked on Registration page link at (336, 25) on a#registration2
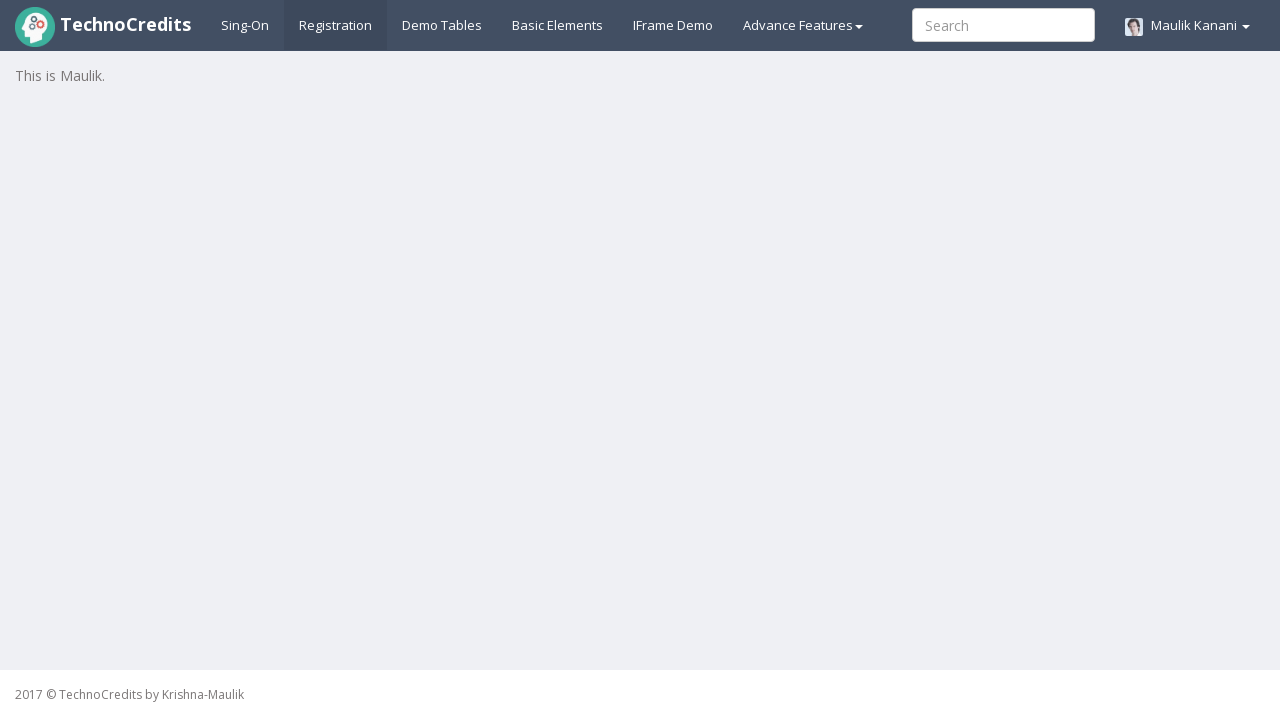

Registration form loaded - fullName field visible
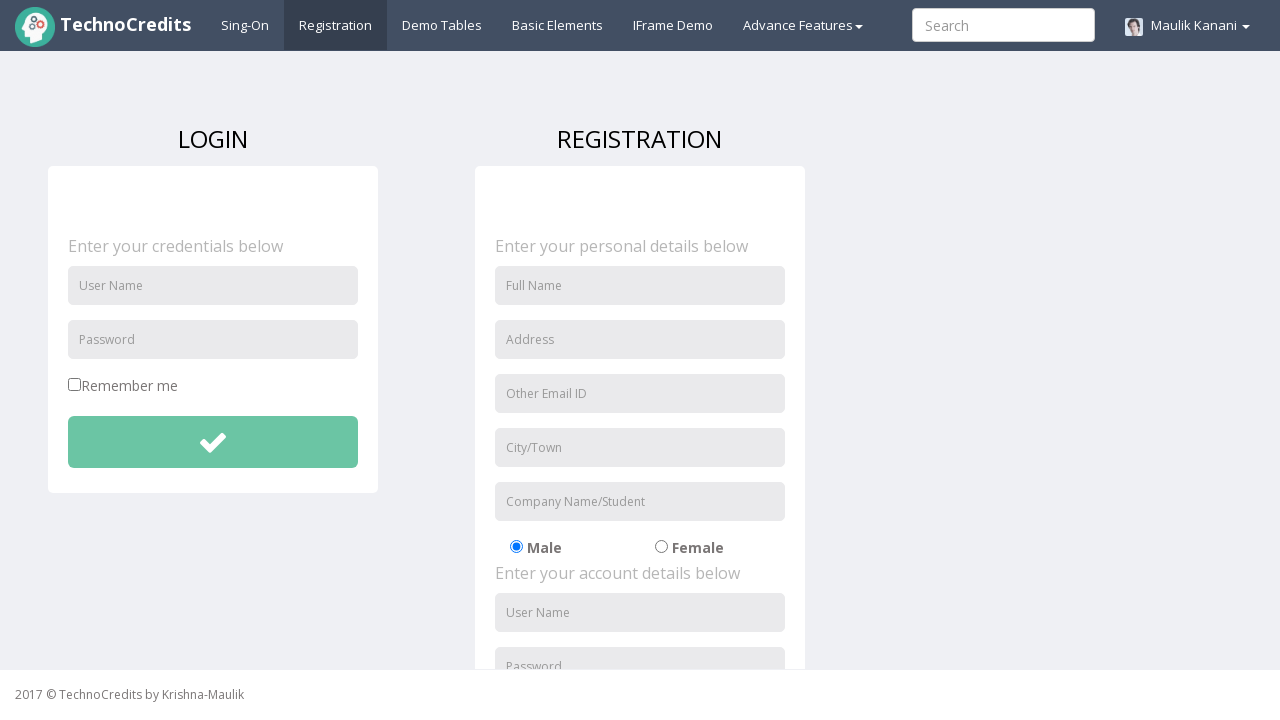

Filled full name field with 'John Smith' on input#fullName
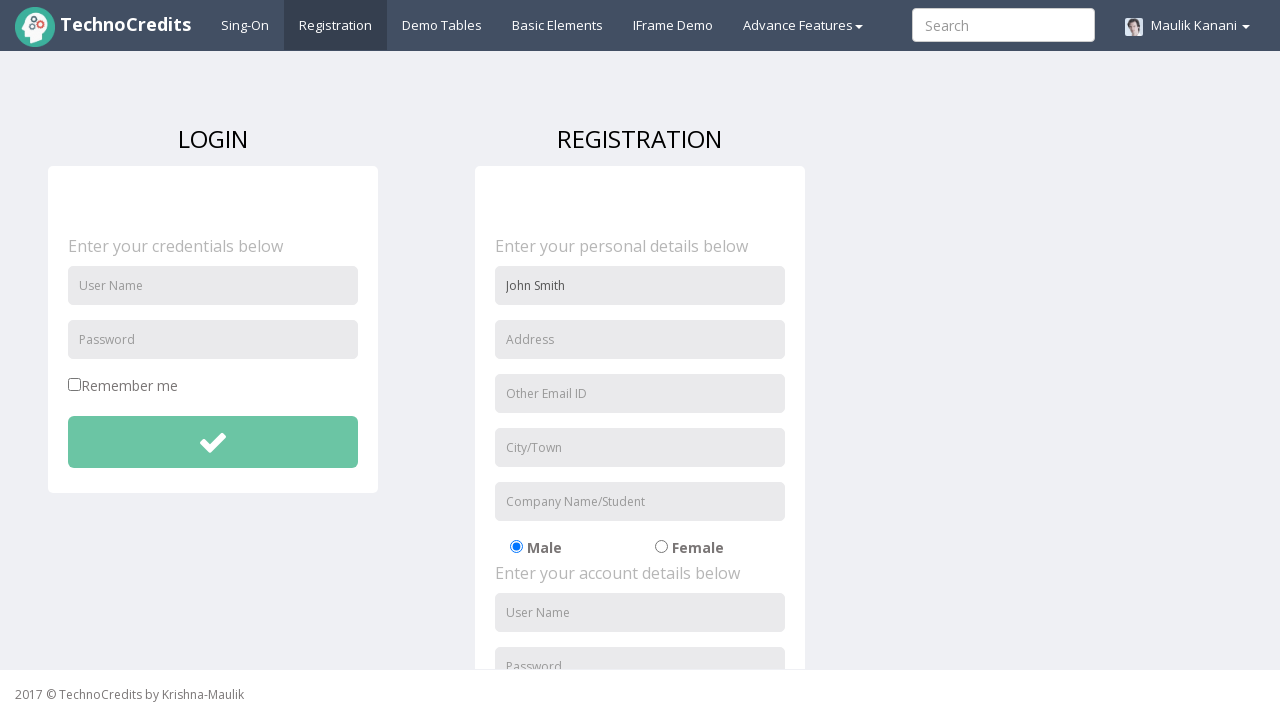

Filled address field with '123 Main Street' on input#address
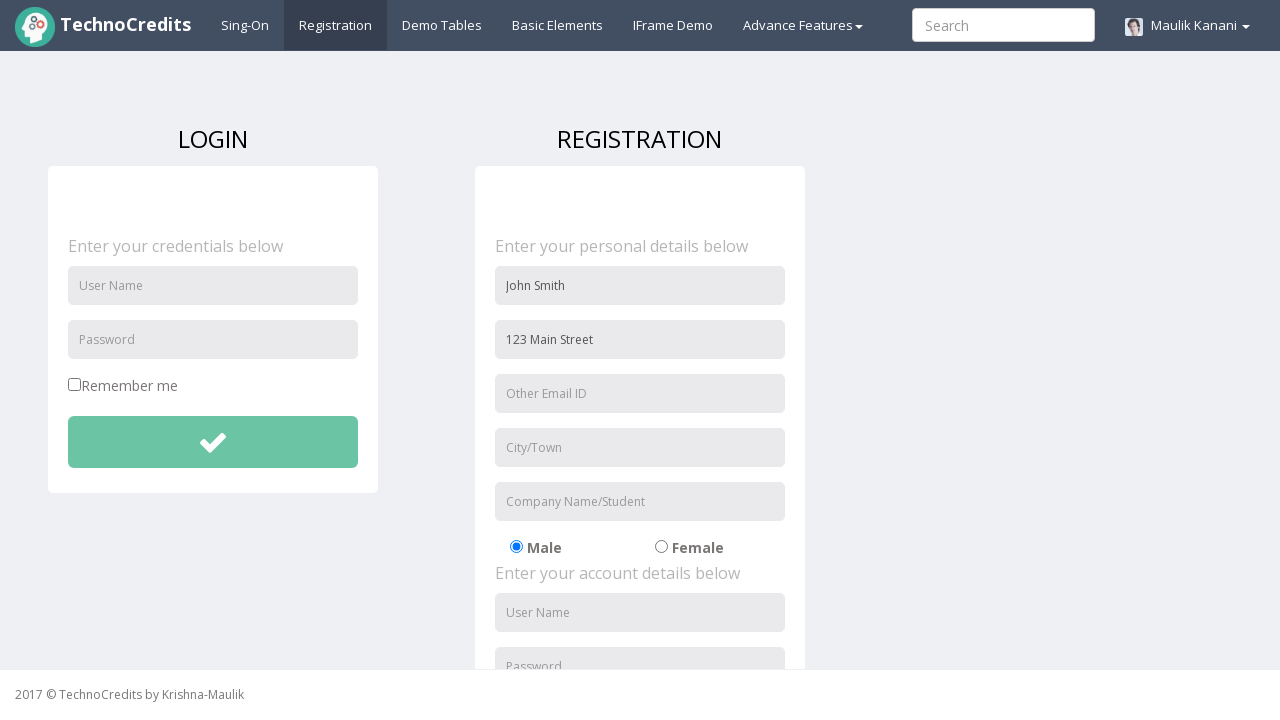

Clicked registration button with email field left blank at (640, 494) on button#btnsubmitsignUp
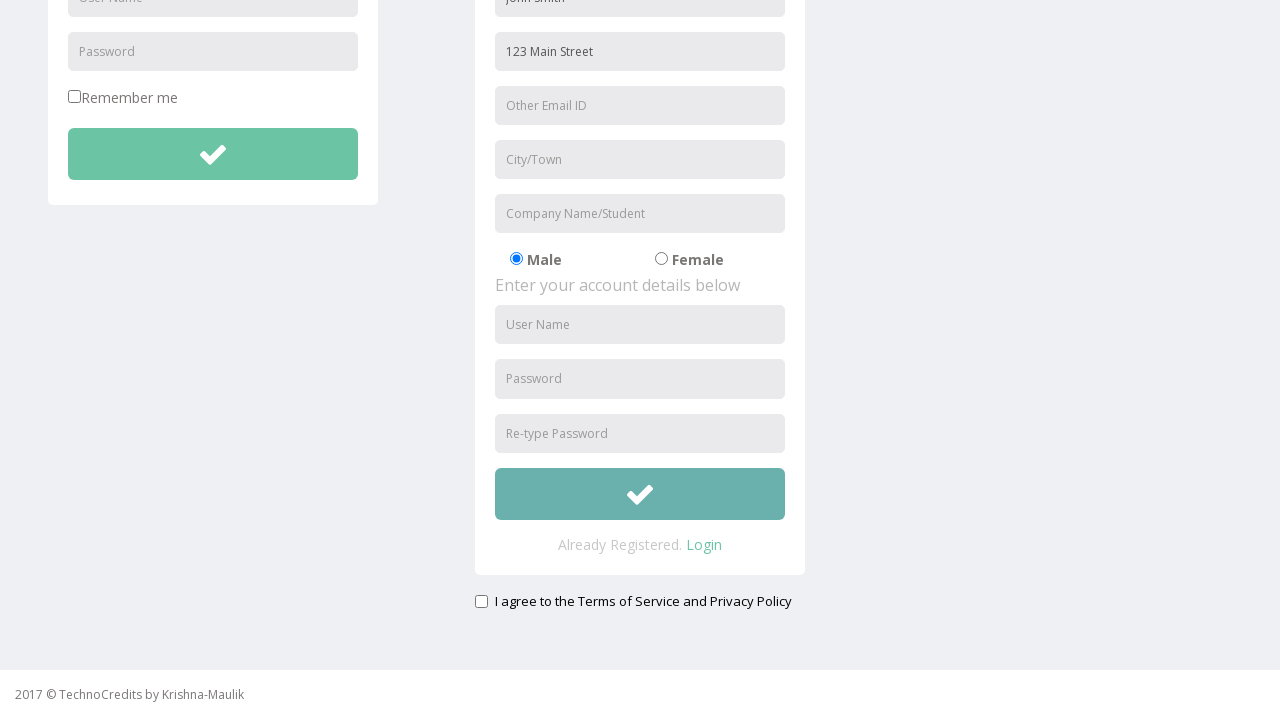

Accepted validation alert dialog
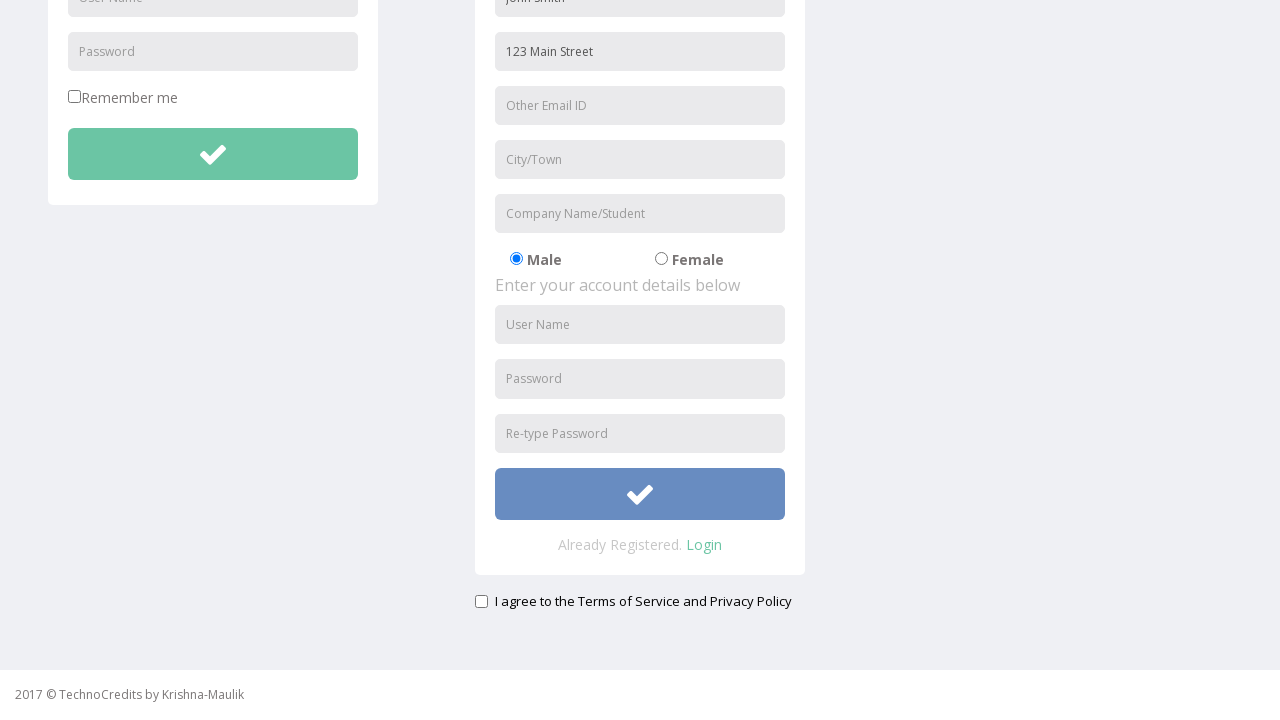

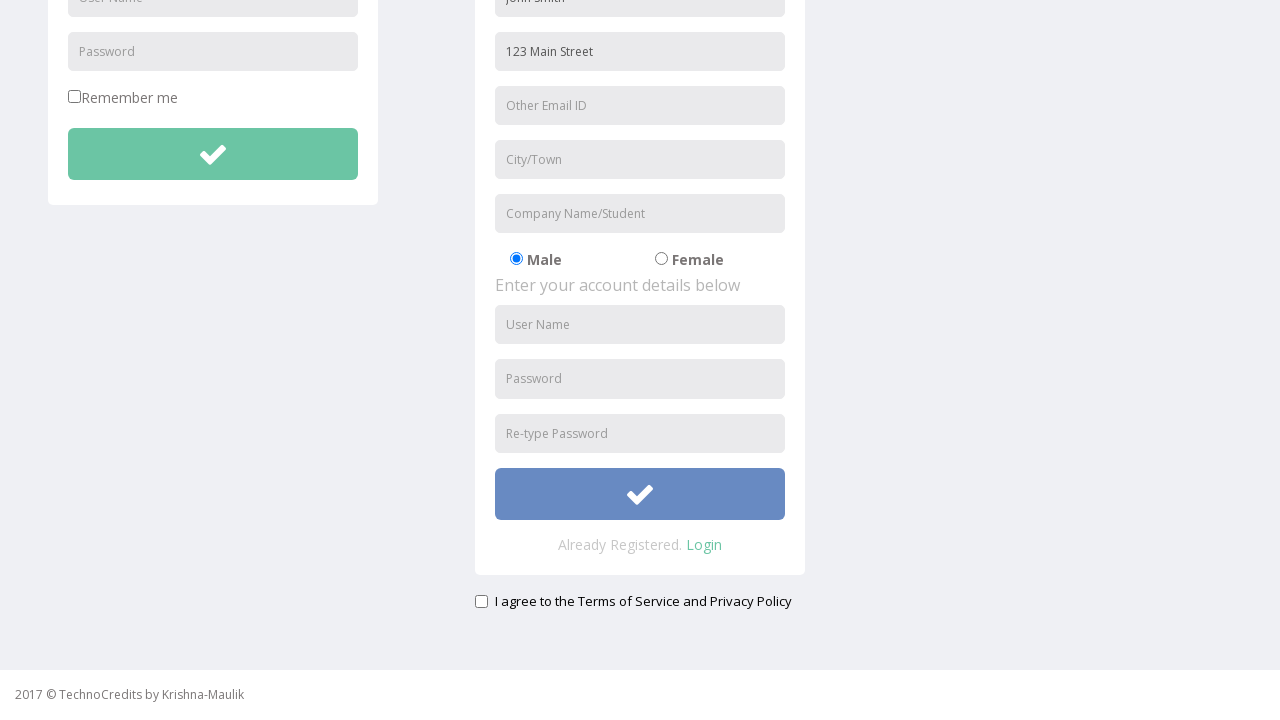